Navigates to Python.org homepage and removes the donate button element to test visual layout changes

Starting URL: https://python.org/

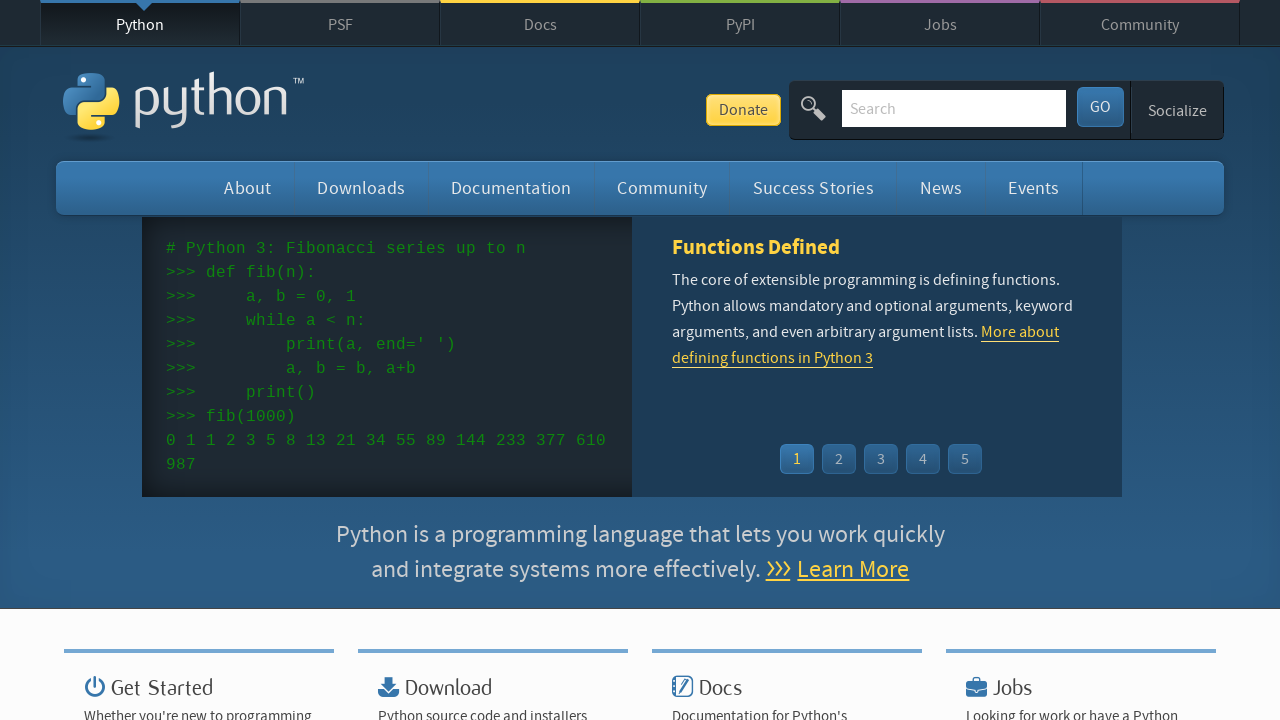

Waited for donate button element to load on Python.org homepage
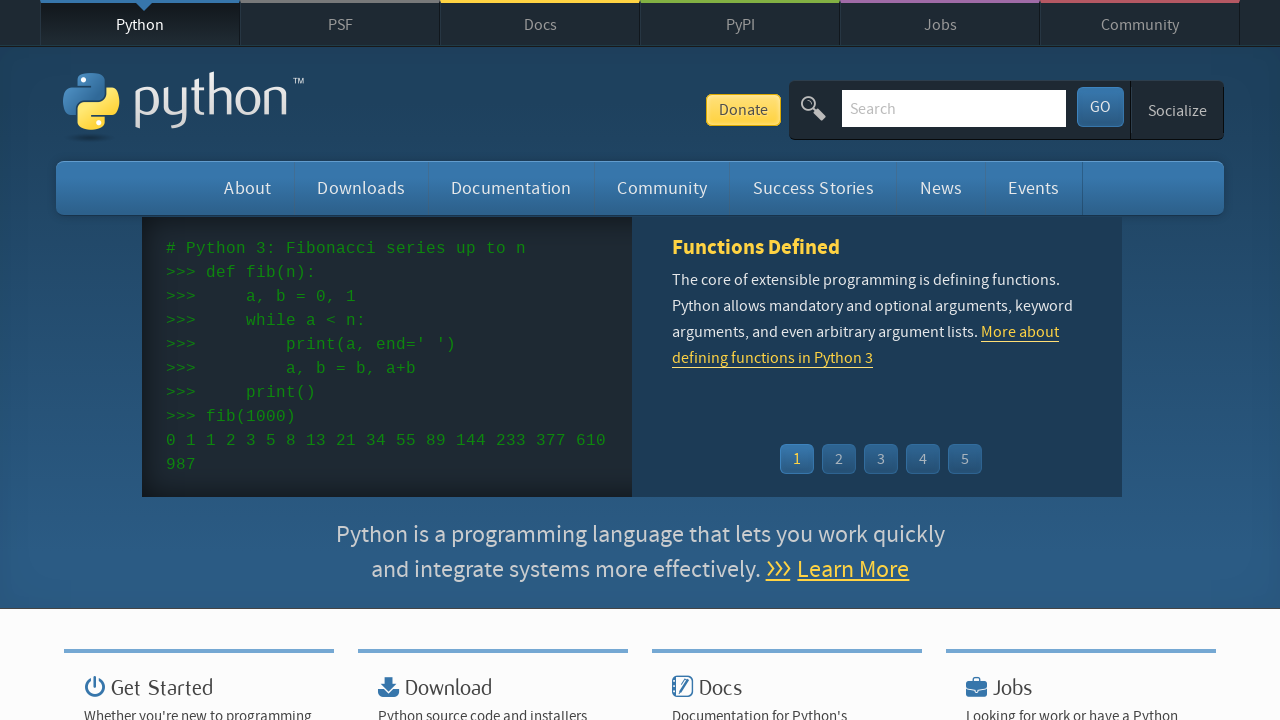

Removed donate button element from DOM using JavaScript
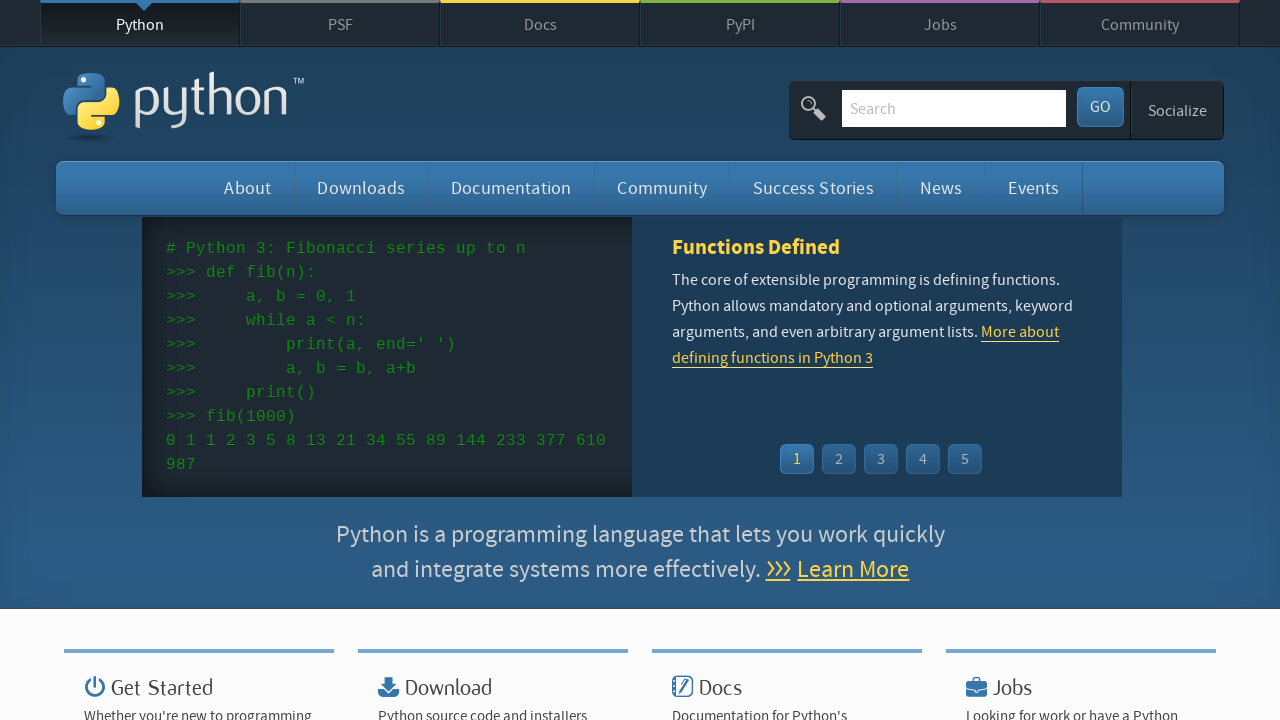

Waited 500ms to verify visual layout changes after donate button removal
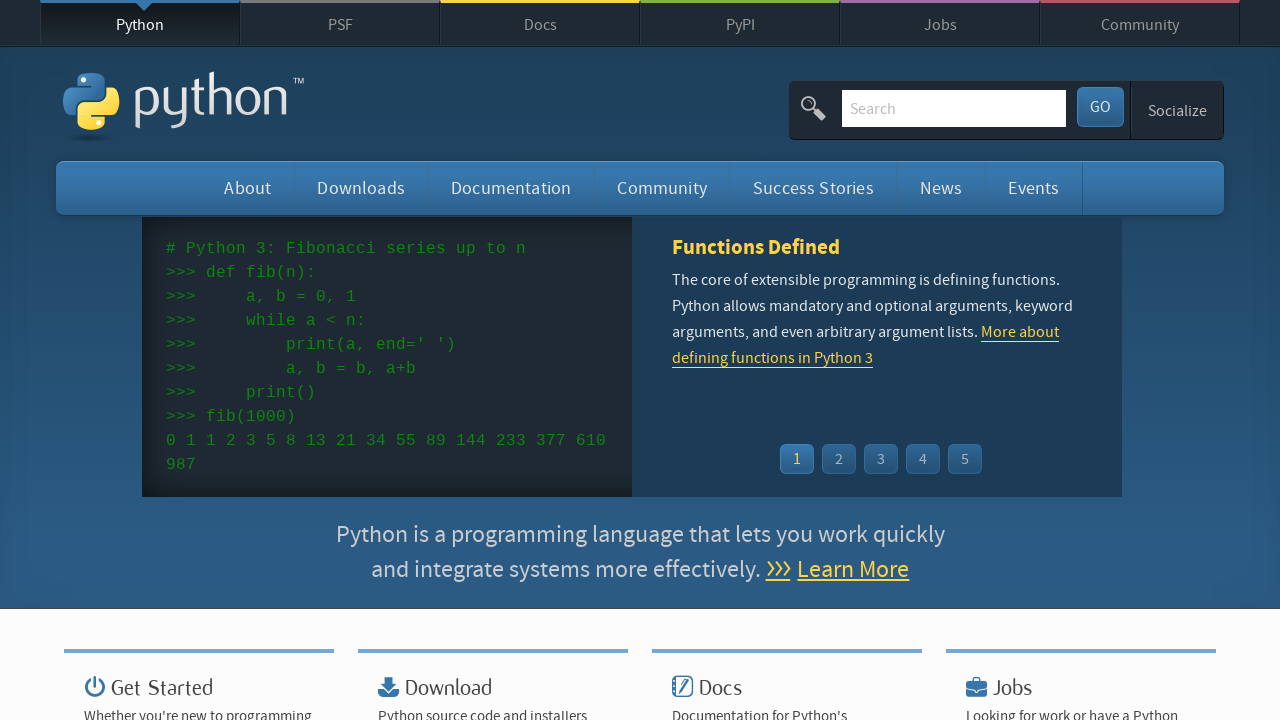

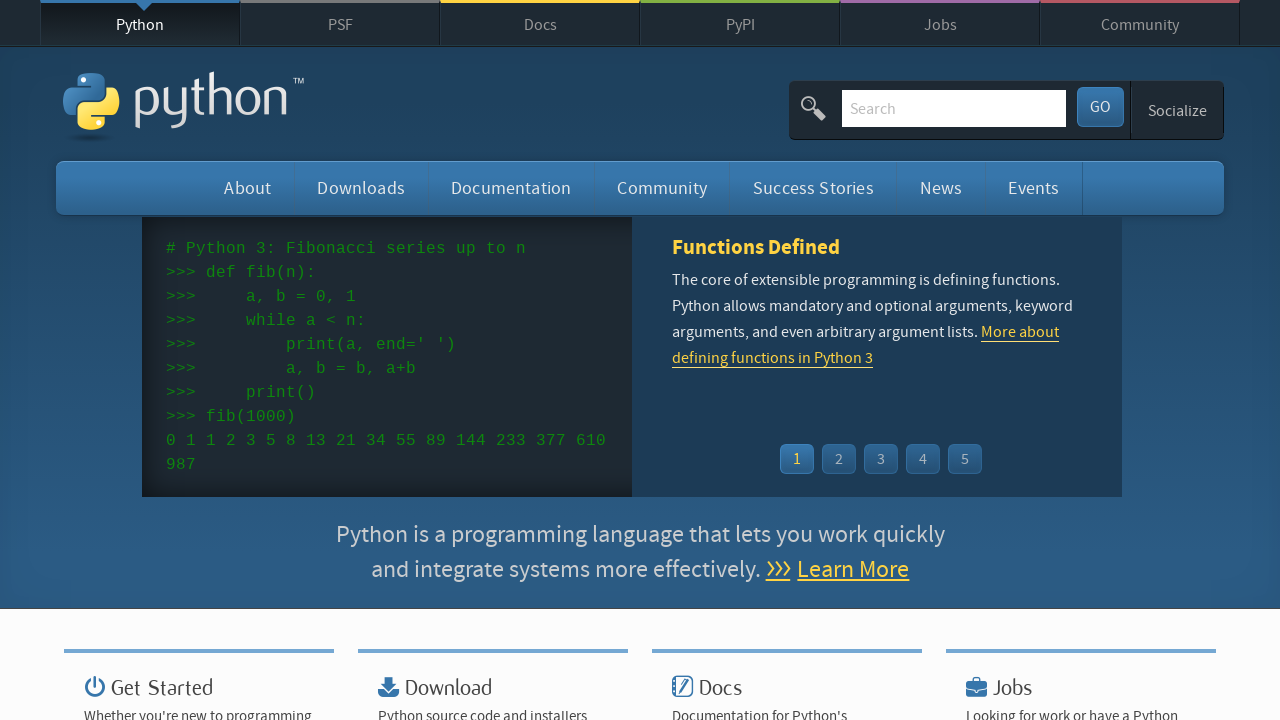